Tests dynamic controls by clicking Remove button, verifying "It's gone!" message, clicking Add button, and verifying "It's back" message

Starting URL: https://the-internet.herokuapp.com/dynamic_controls

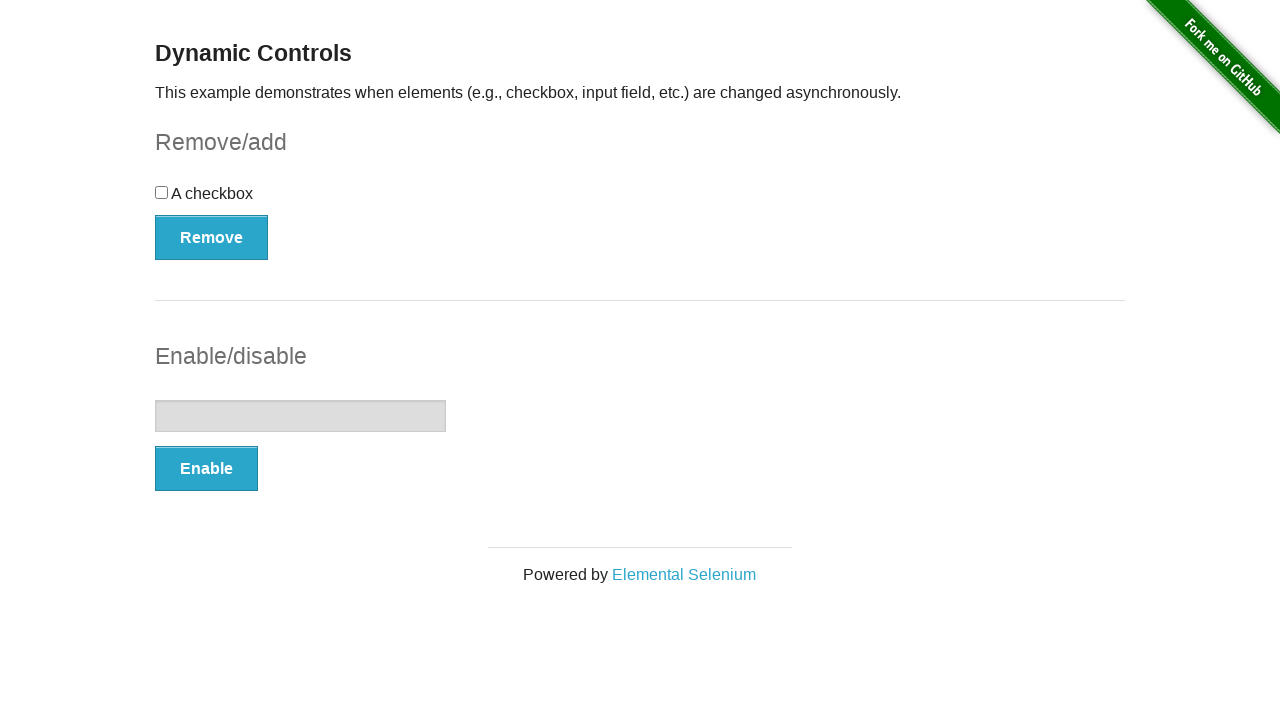

Clicked Remove button to remove dynamic control at (212, 237) on xpath=//button[@type='button'][1]
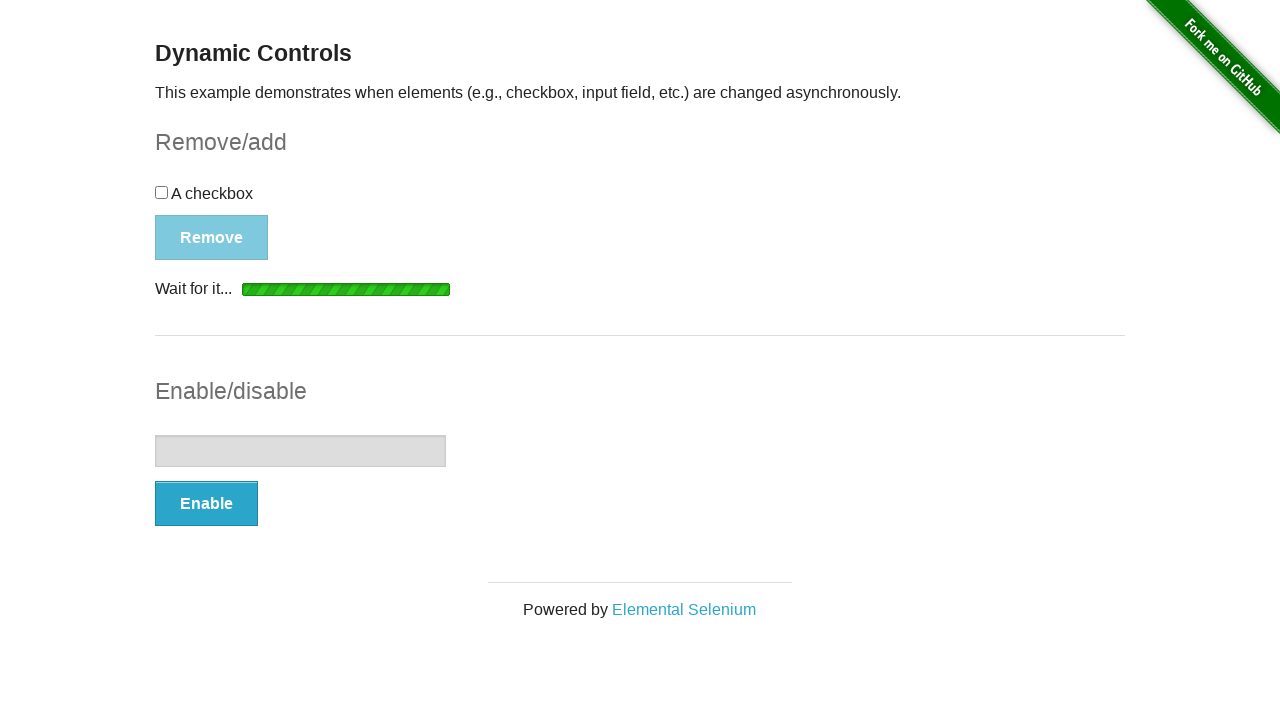

Verified 'It's gone!' message appeared after removing control
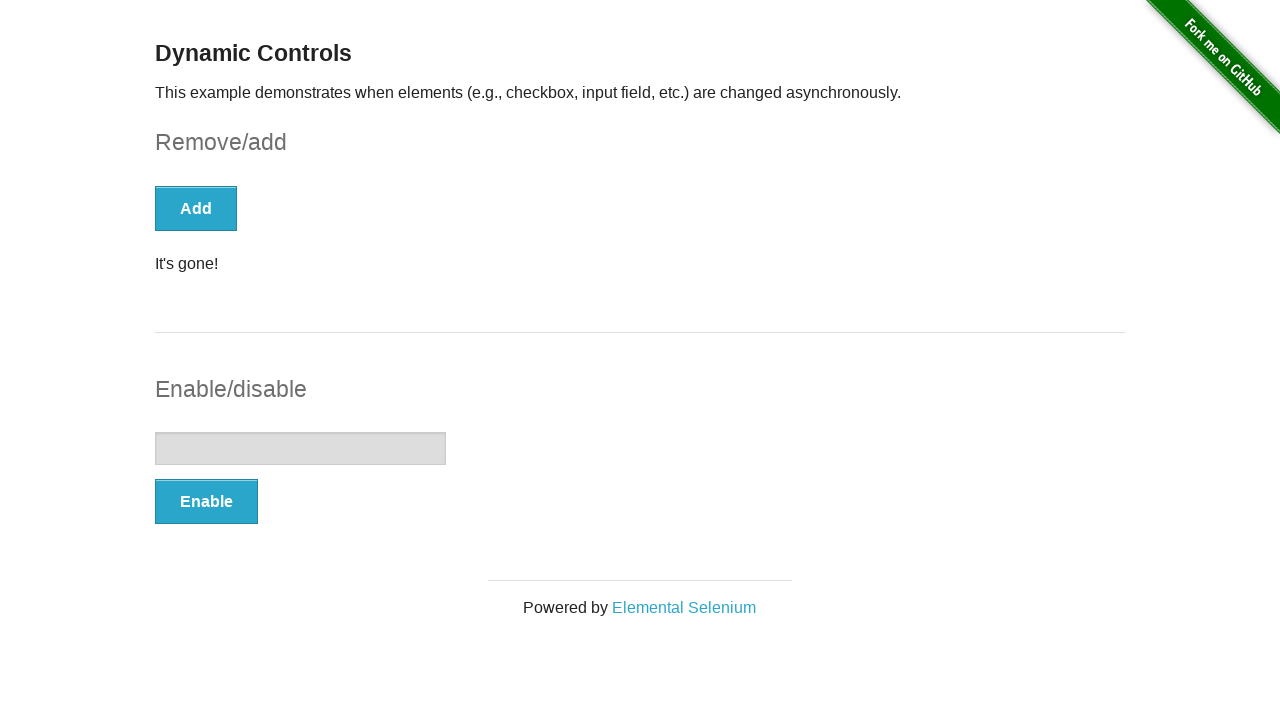

Clicked Add button to restore dynamic control at (196, 208) on xpath=//button[@onclick='swapCheckbox()']
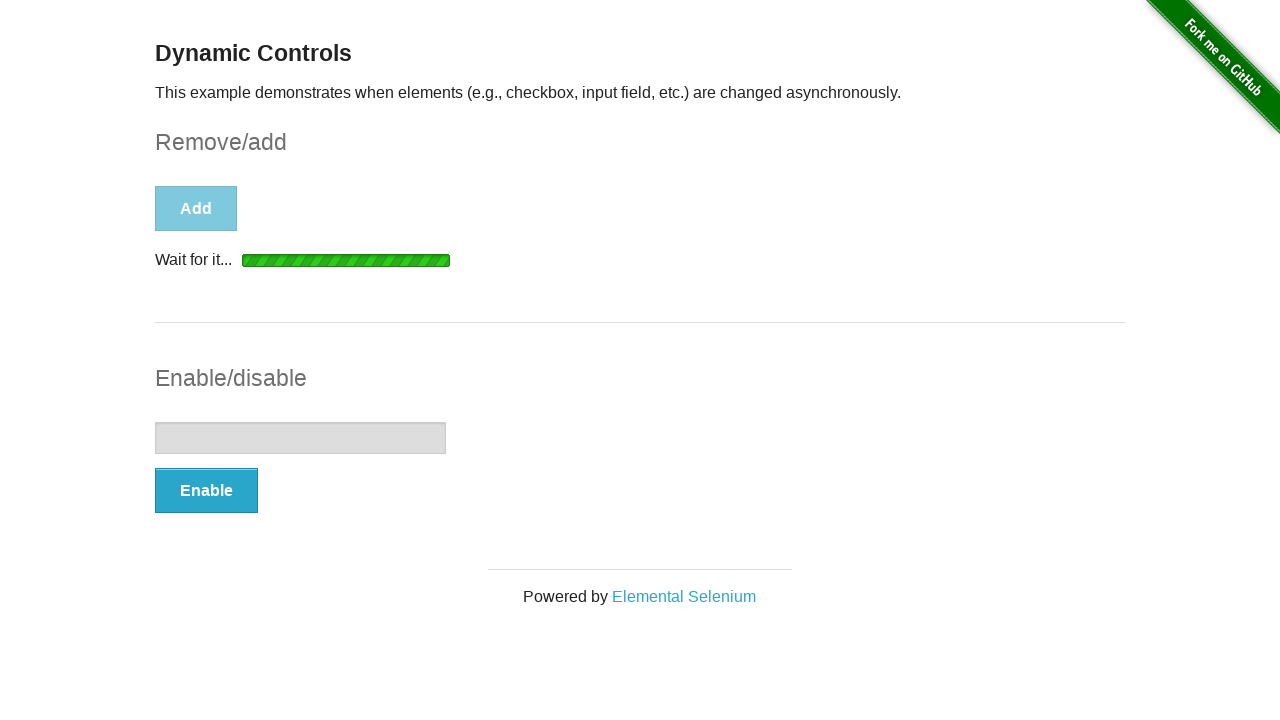

Verified 'It's back' message appeared after adding control back
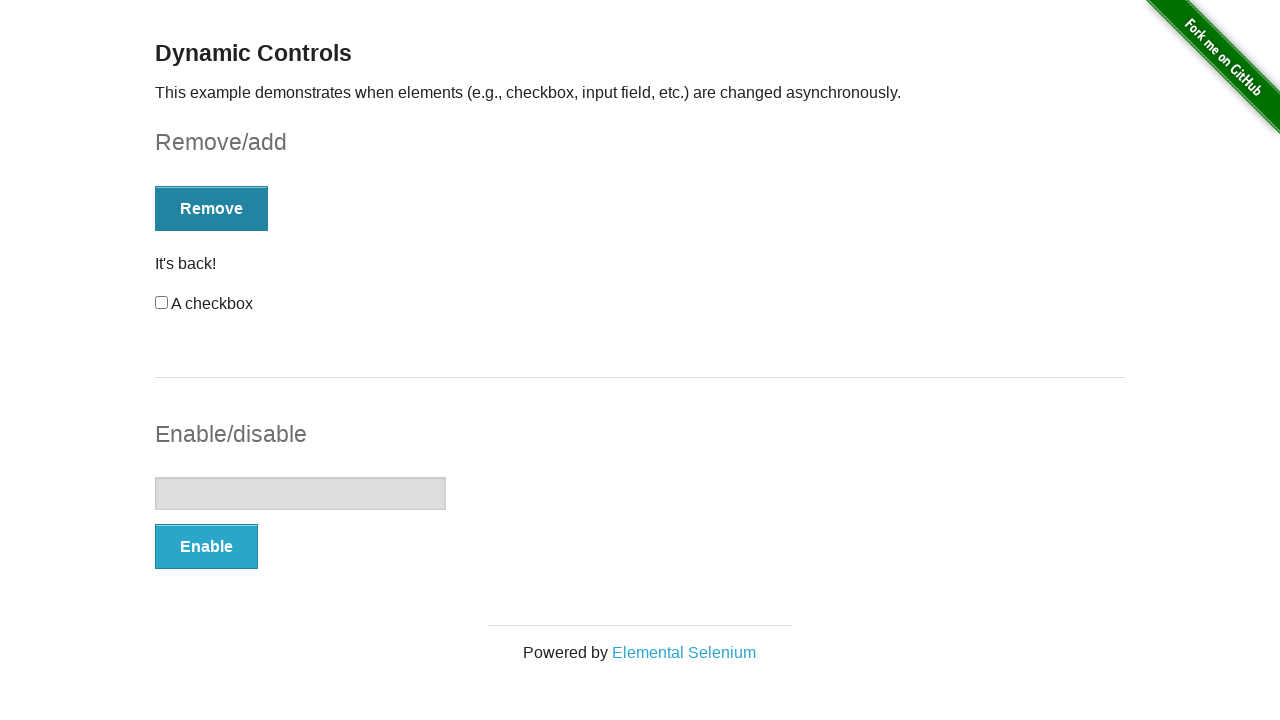

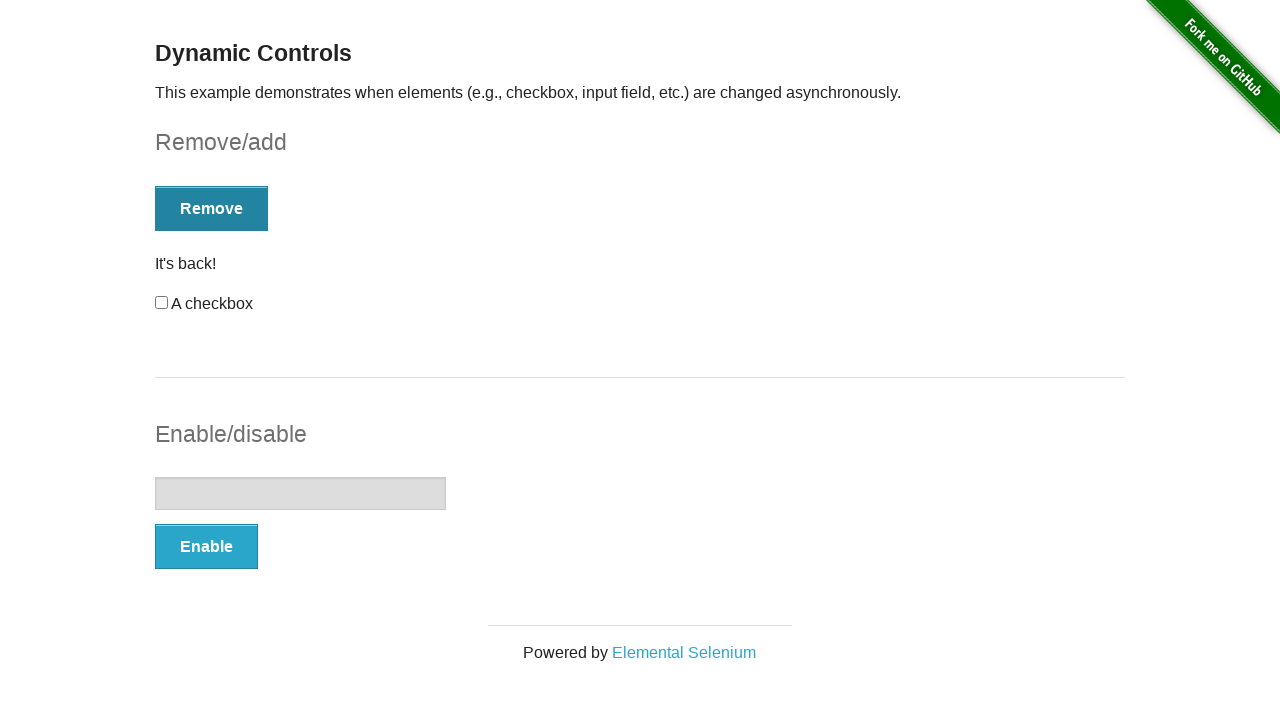